Tests that clicking the Due column header twice sorts the table data in descending order

Starting URL: http://the-internet.herokuapp.com/tables

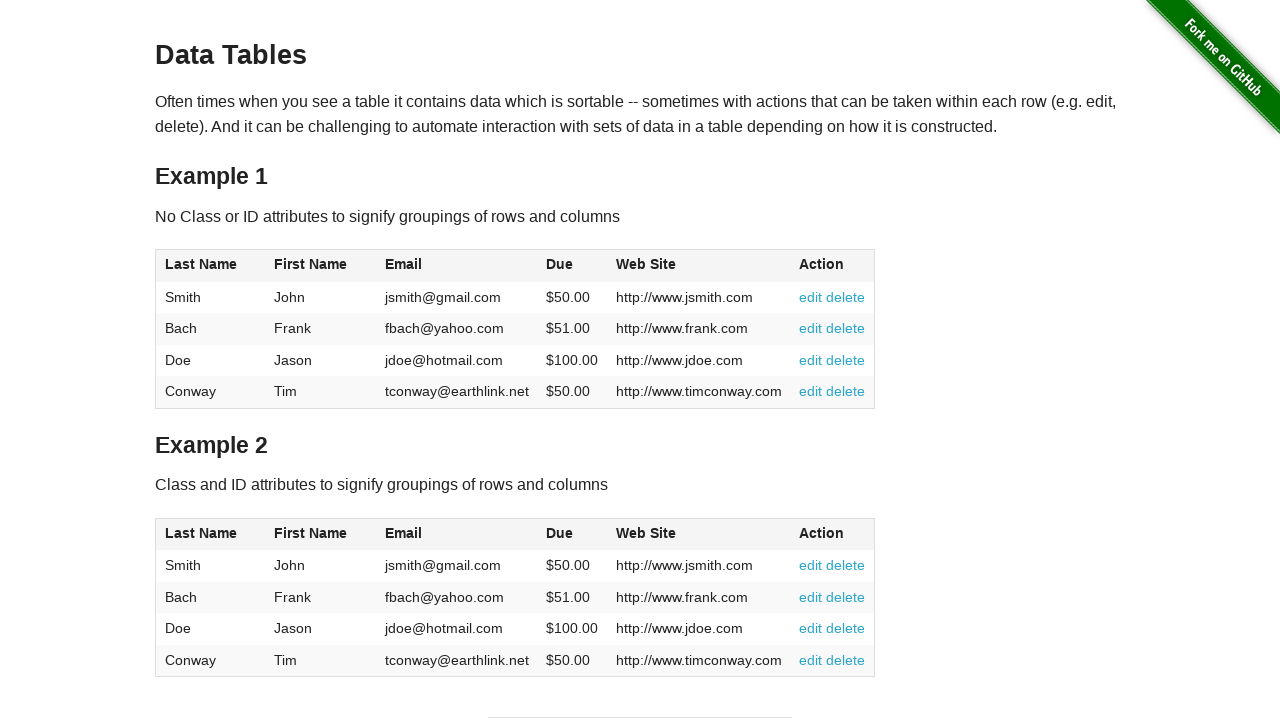

Clicked Due column header first time for ascending order at (572, 266) on #table1 thead tr th:nth-of-type(4)
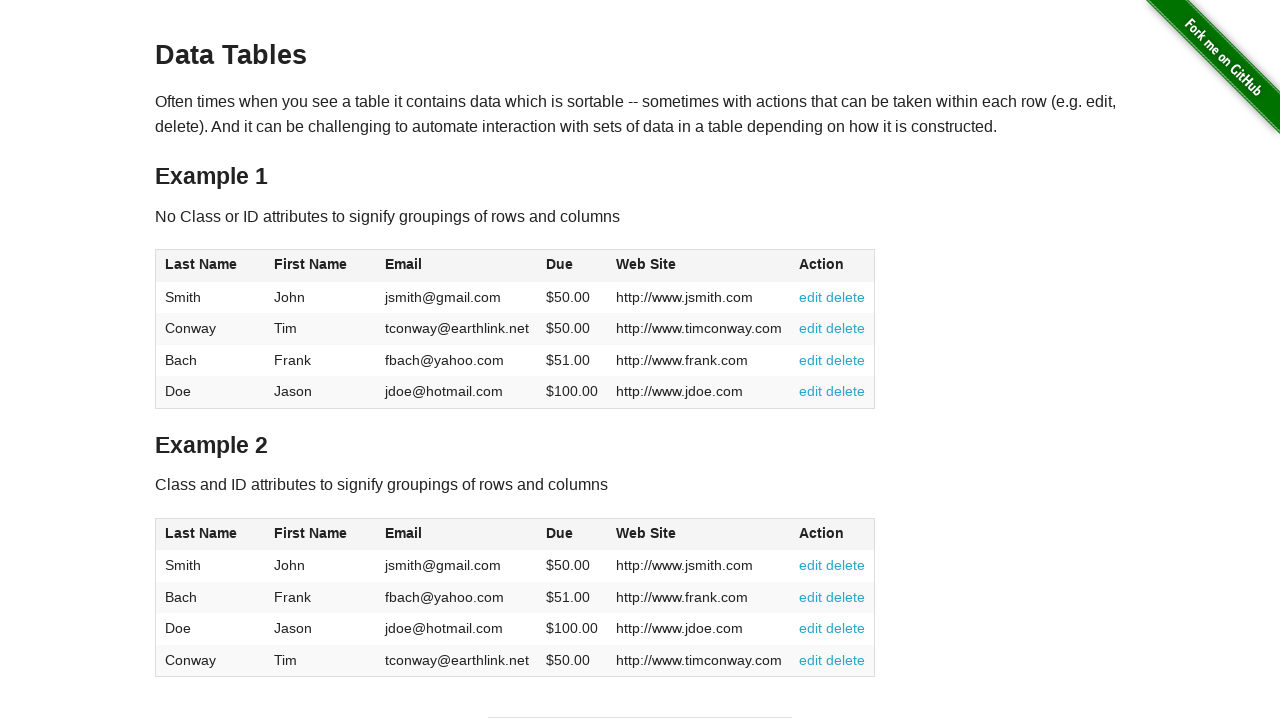

Clicked Due column header second time for descending order at (572, 266) on #table1 thead tr th:nth-of-type(4)
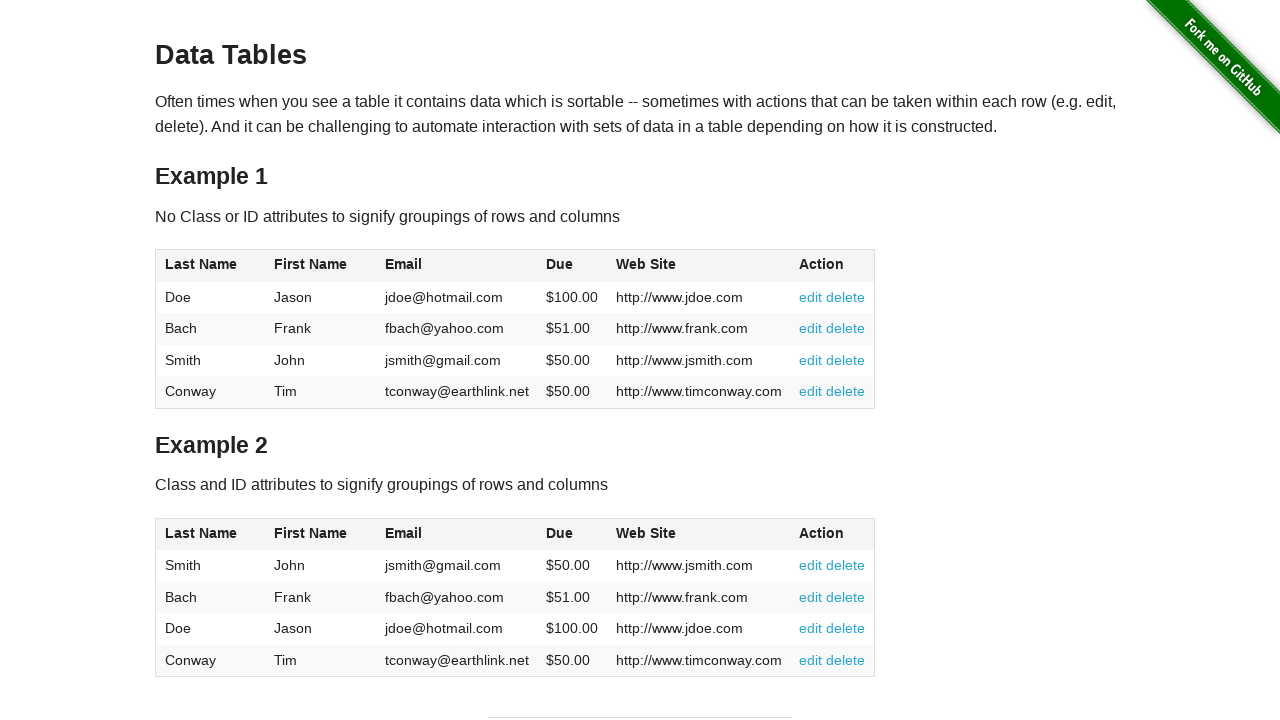

Table sorted and Due column data is visible
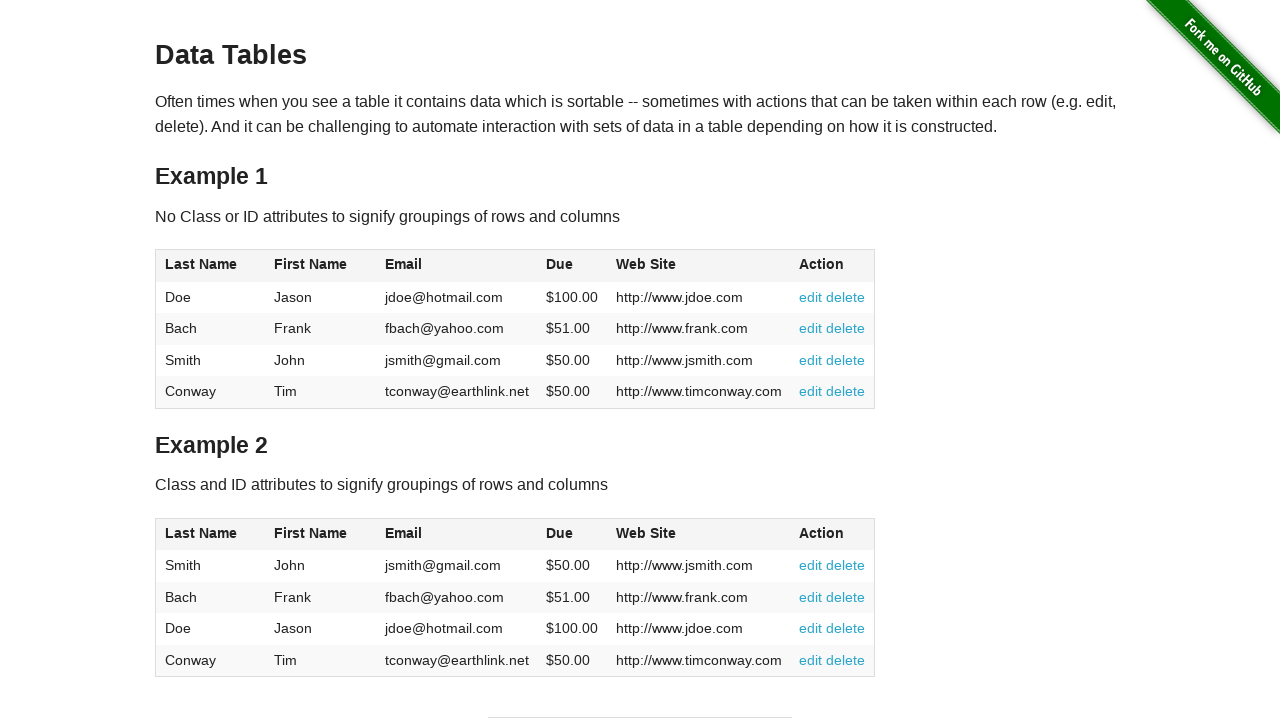

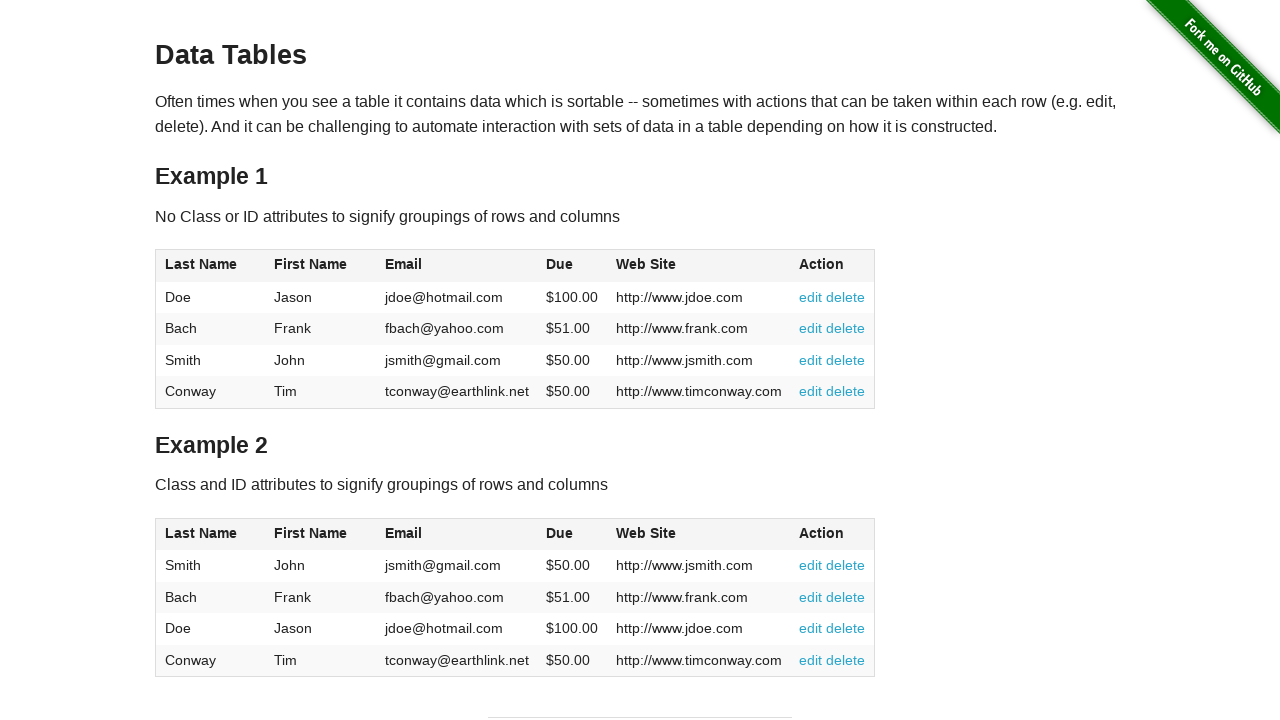